Tests table interaction on an automation practice page by locating and counting table rows and columns, then retrieving data from a specific row

Starting URL: https://www.rahulshettyacademy.com/AutomationPractice/

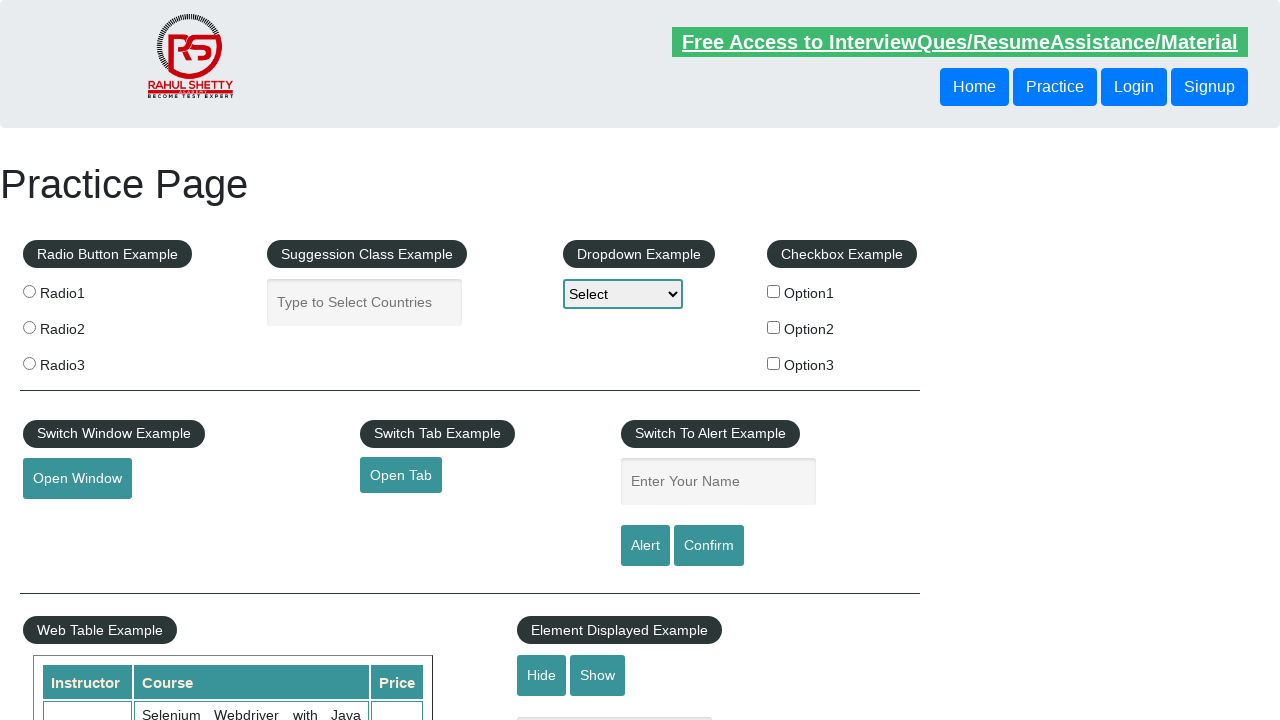

Waited for courses table to be visible
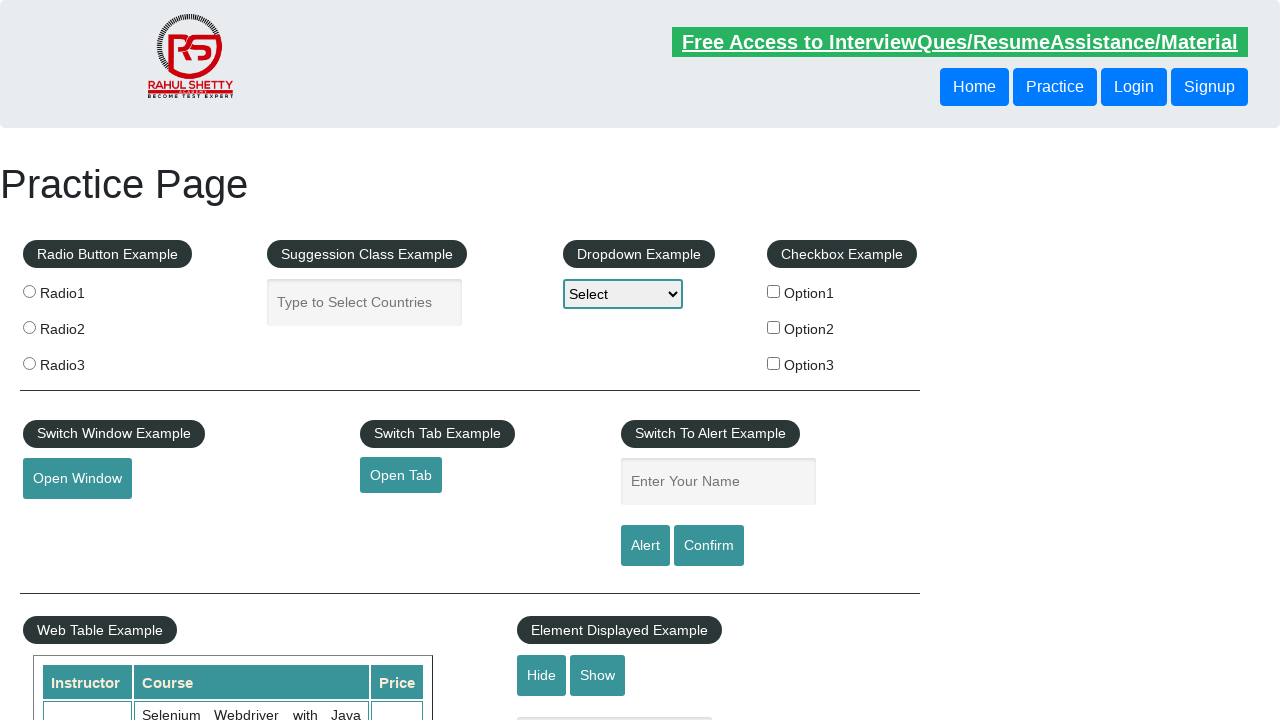

Located all rows in the courses table
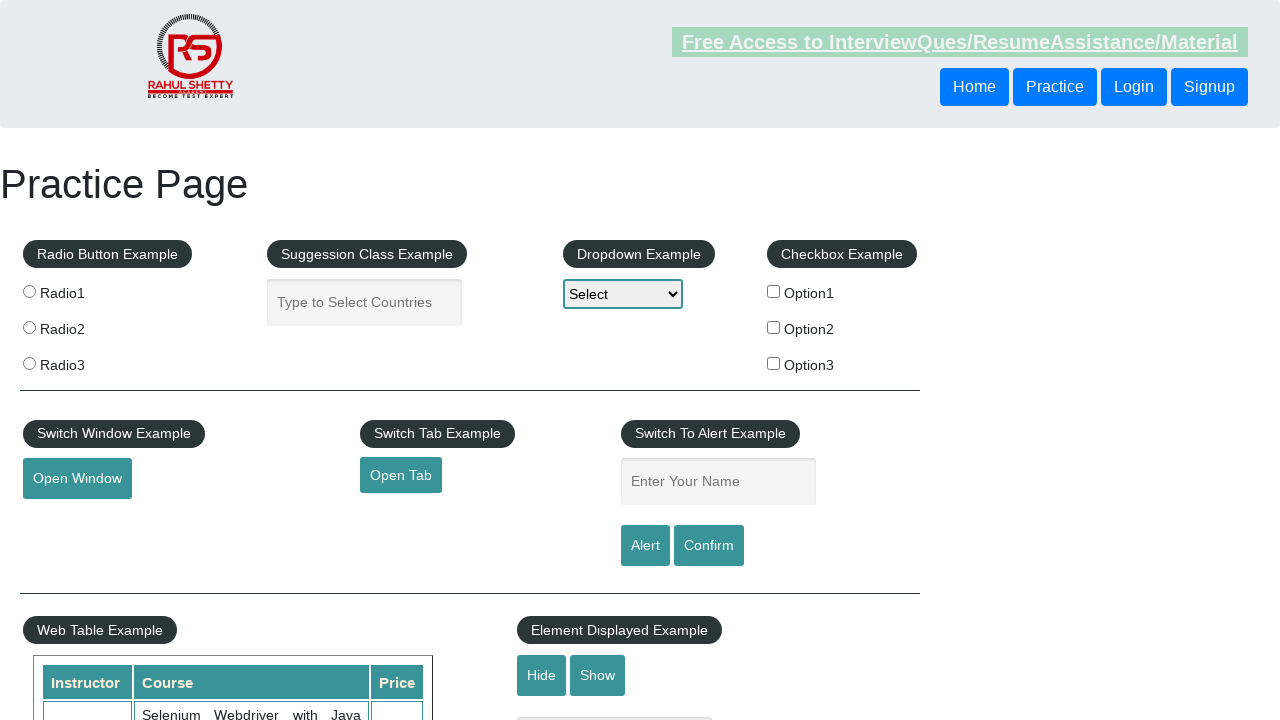

Counted table rows: 11 rows found
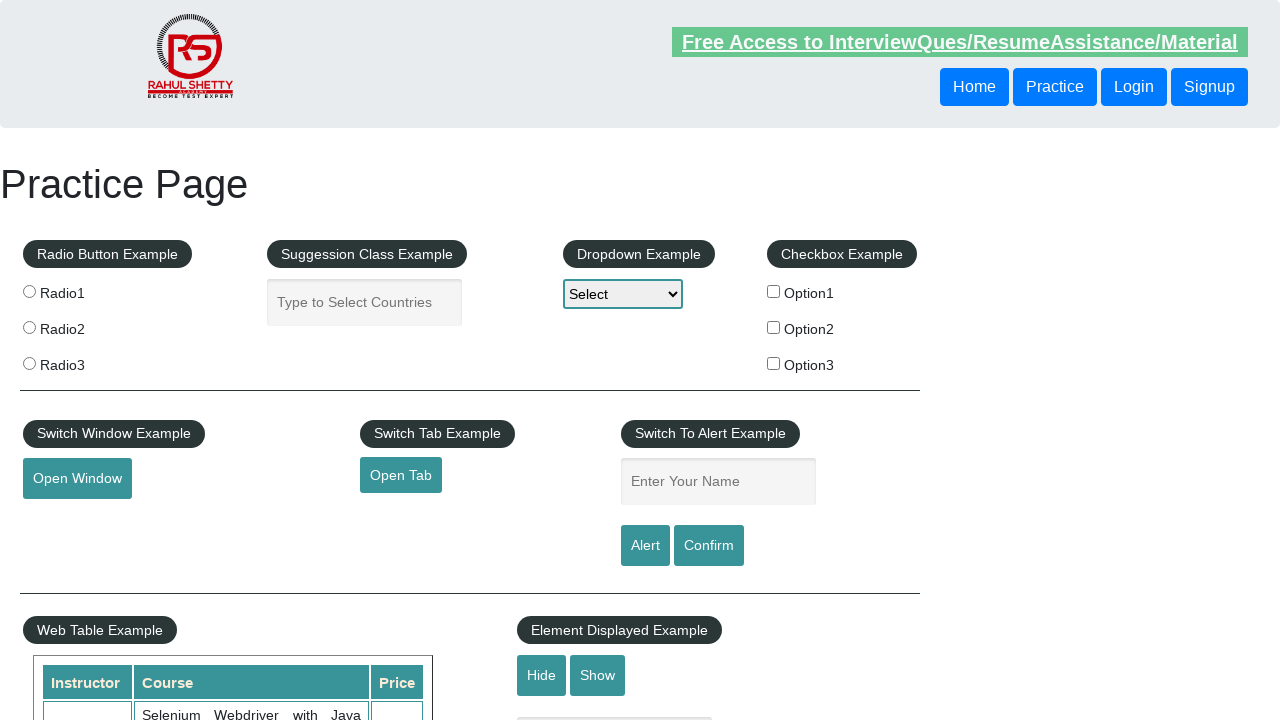

Located all column headers in the table
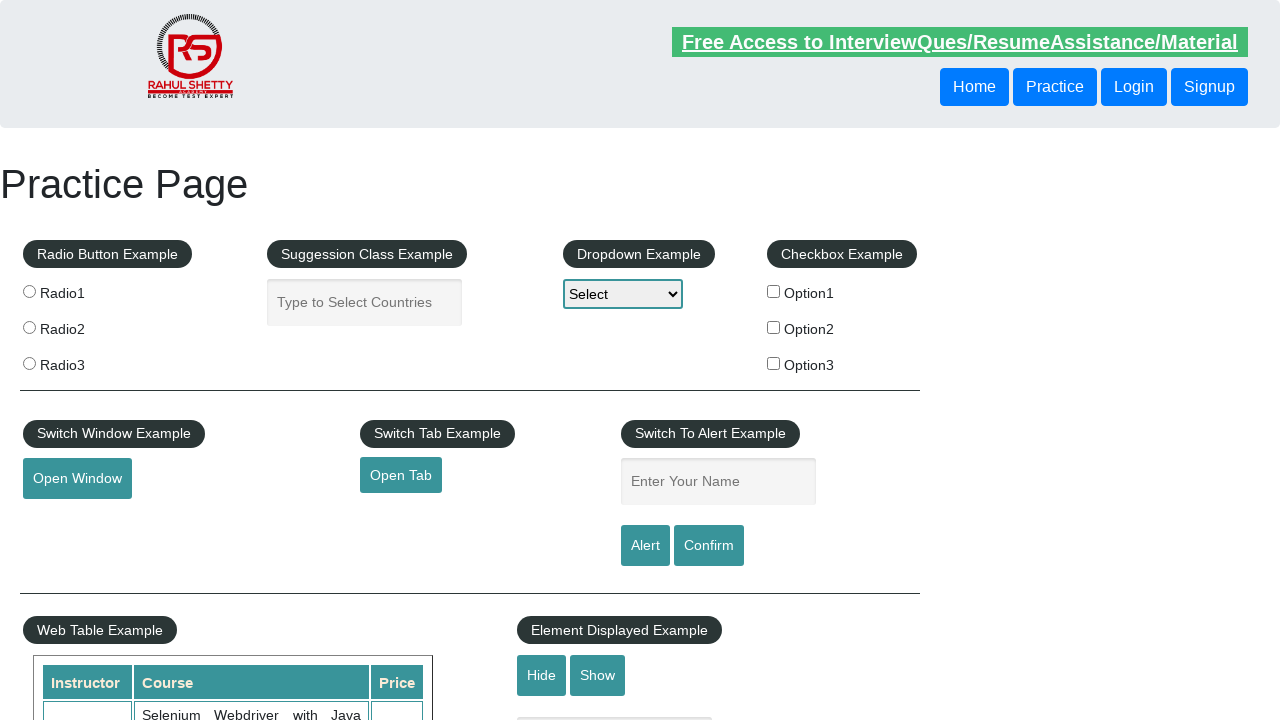

Counted table columns: 3 columns found
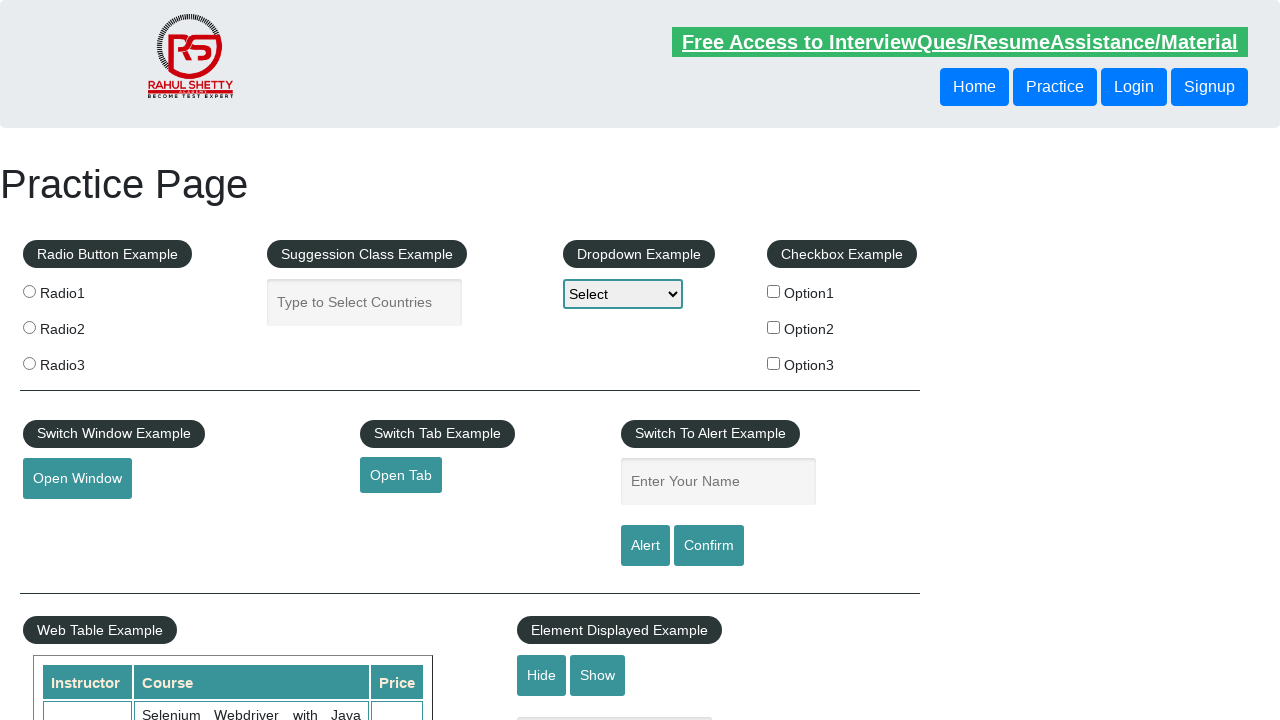

Located the second data row in the table
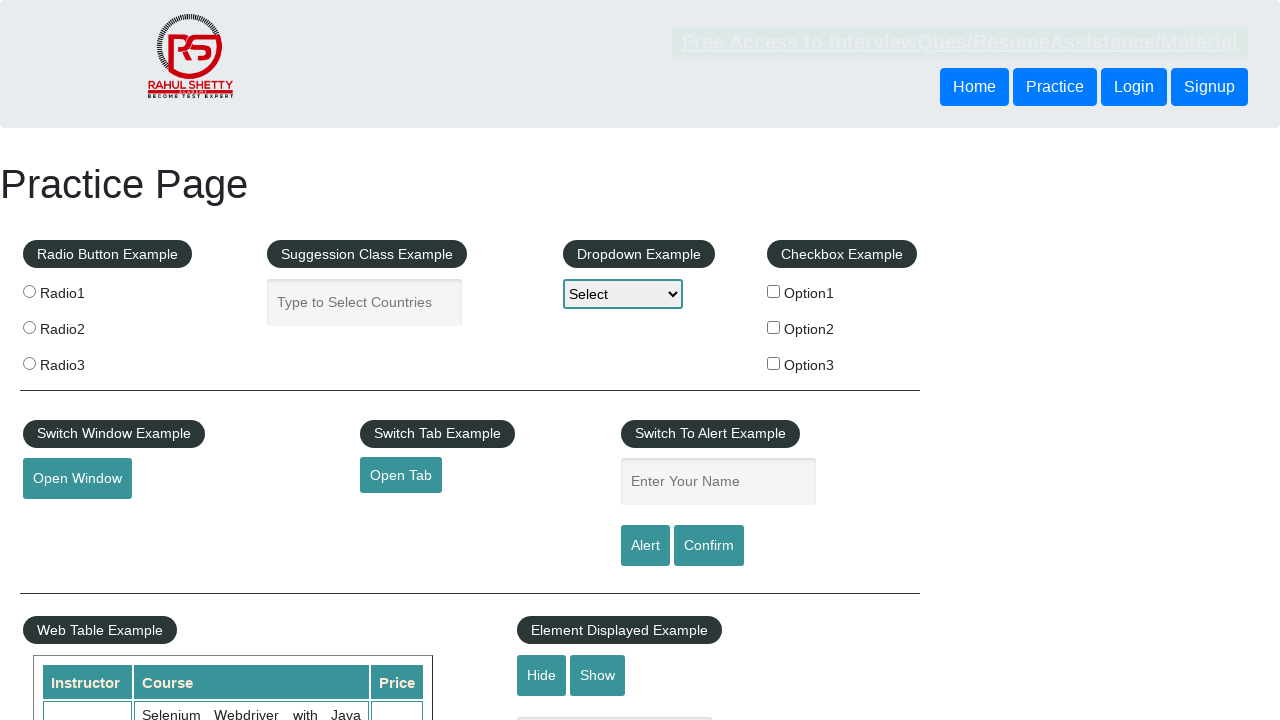

Retrieved text content from second row: 
                            Rahul Shetty
                            Learn SQL in Practical + Database Testing from Scratch
                            25
                        
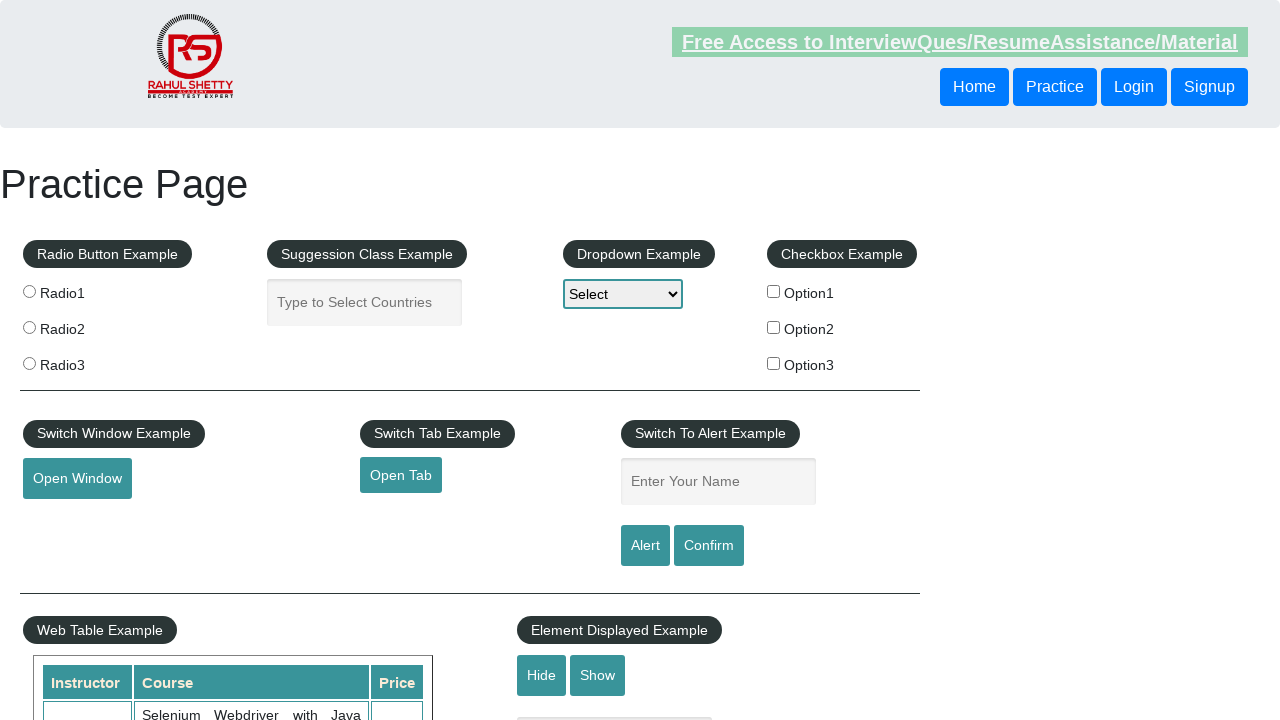

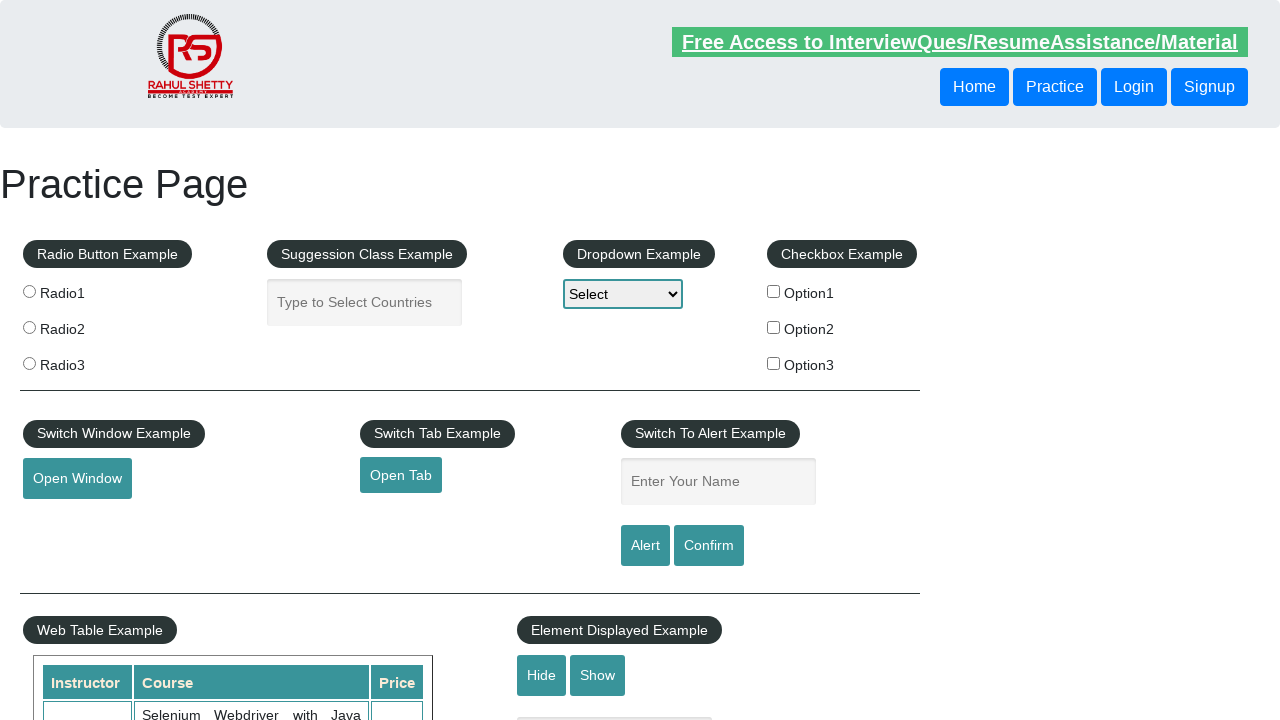